Tests the confirm box by canceling it and verifying the result message

Starting URL: https://demoqa.com/alerts

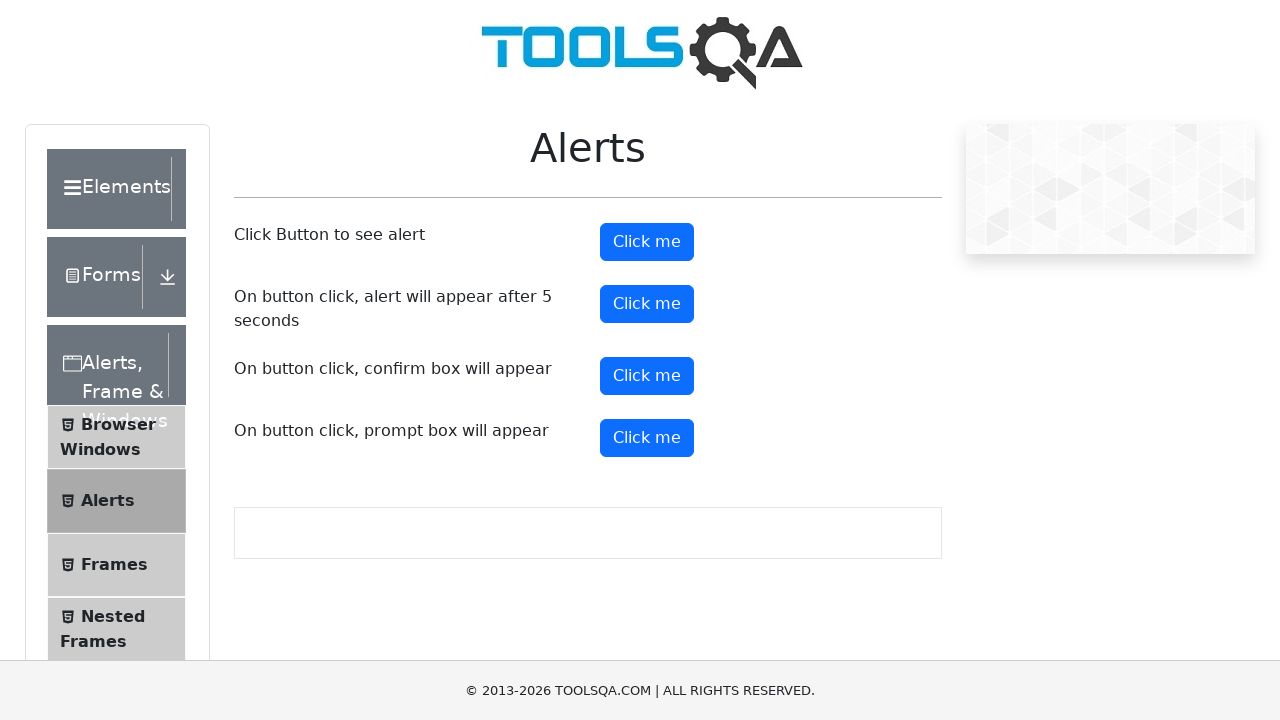

Scrolled page down to view confirm button
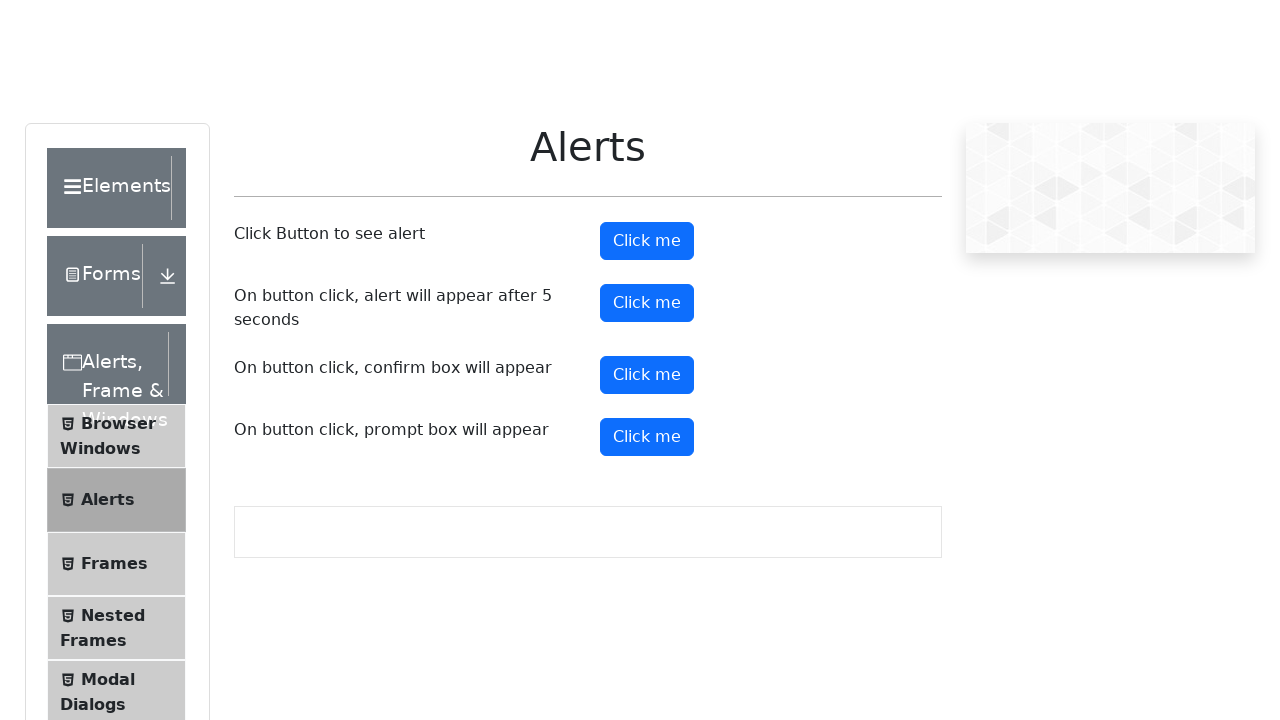

Clicked the confirm button to trigger confirm dialog at (647, 19) on #confirmButton
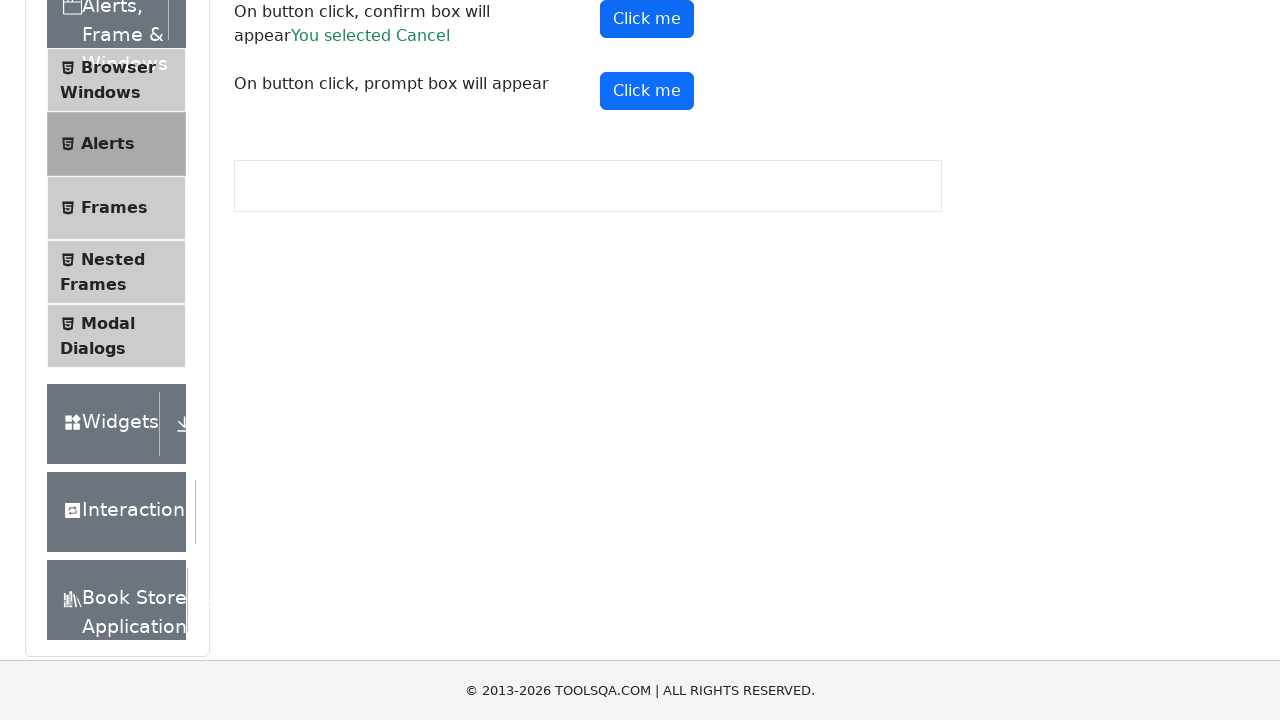

Set up dialog handler to dismiss confirm dialog
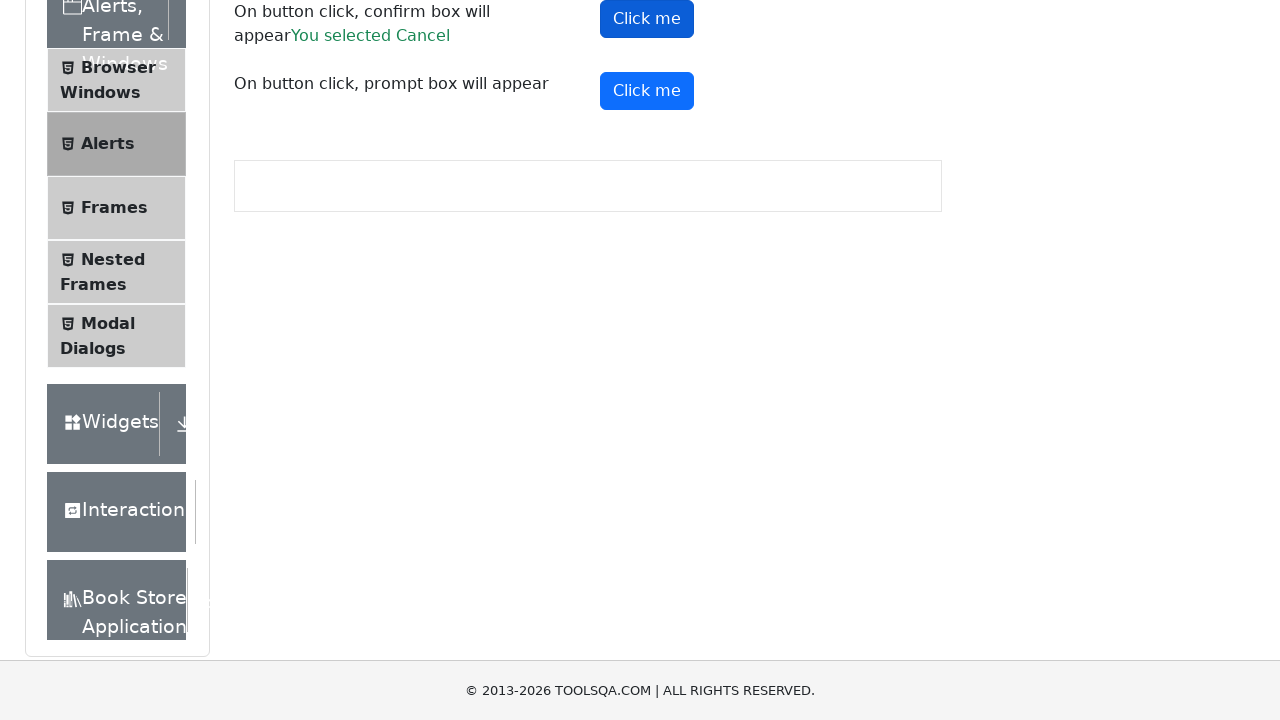

Confirmed result message appeared after dismissing dialog
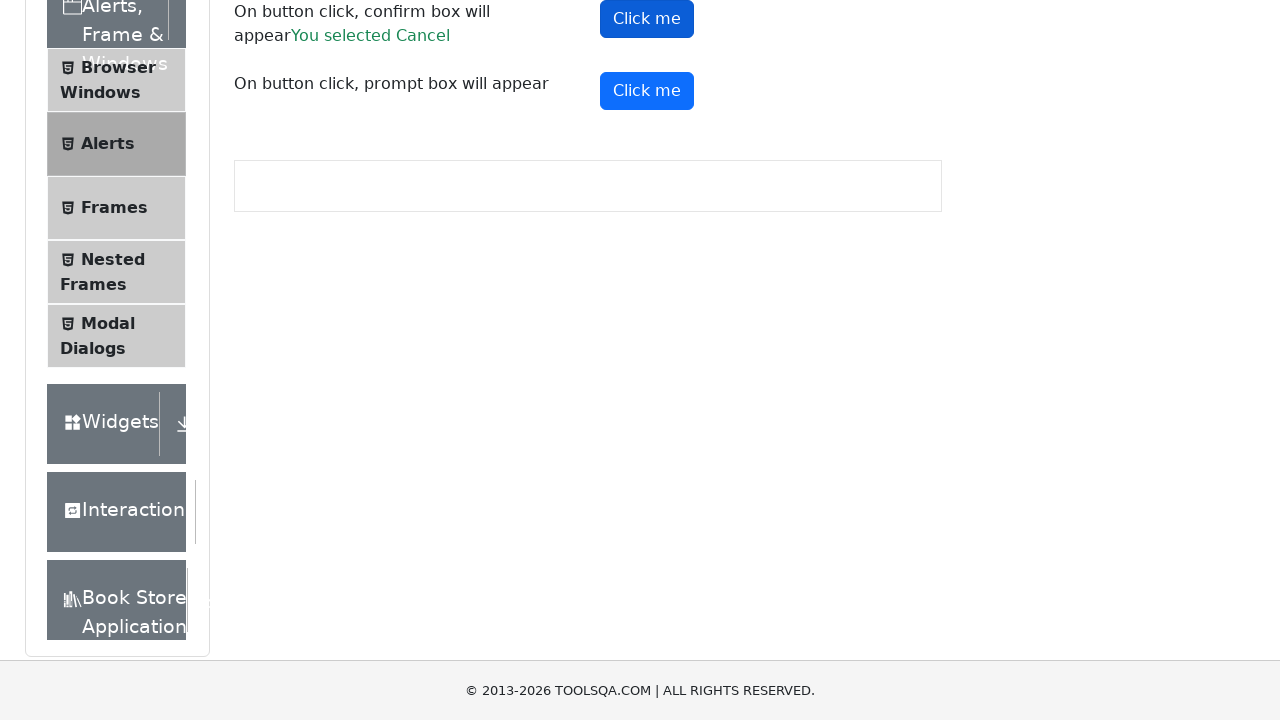

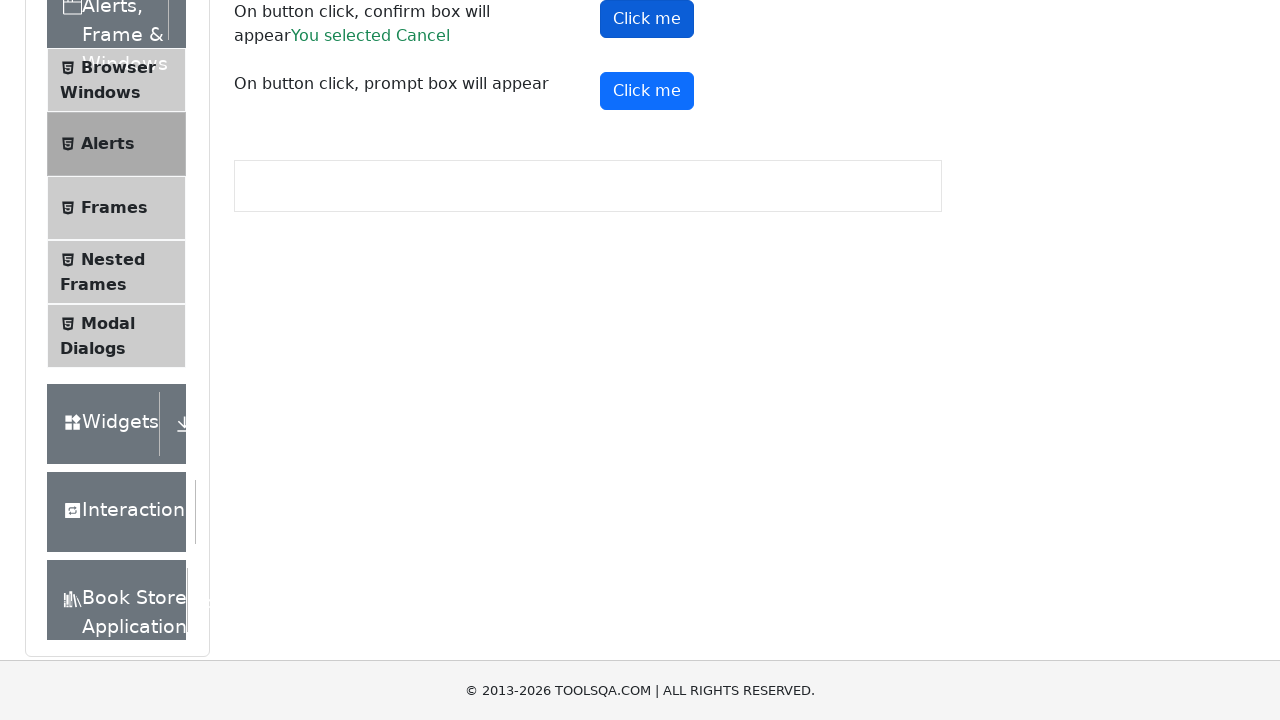